Tests a slow calculator application by entering a delay time, performing a simple addition (7+8), and verifying the result equals 15

Starting URL: https://bonigarcia.dev/selenium-webdriver-java/slow-calculator.html

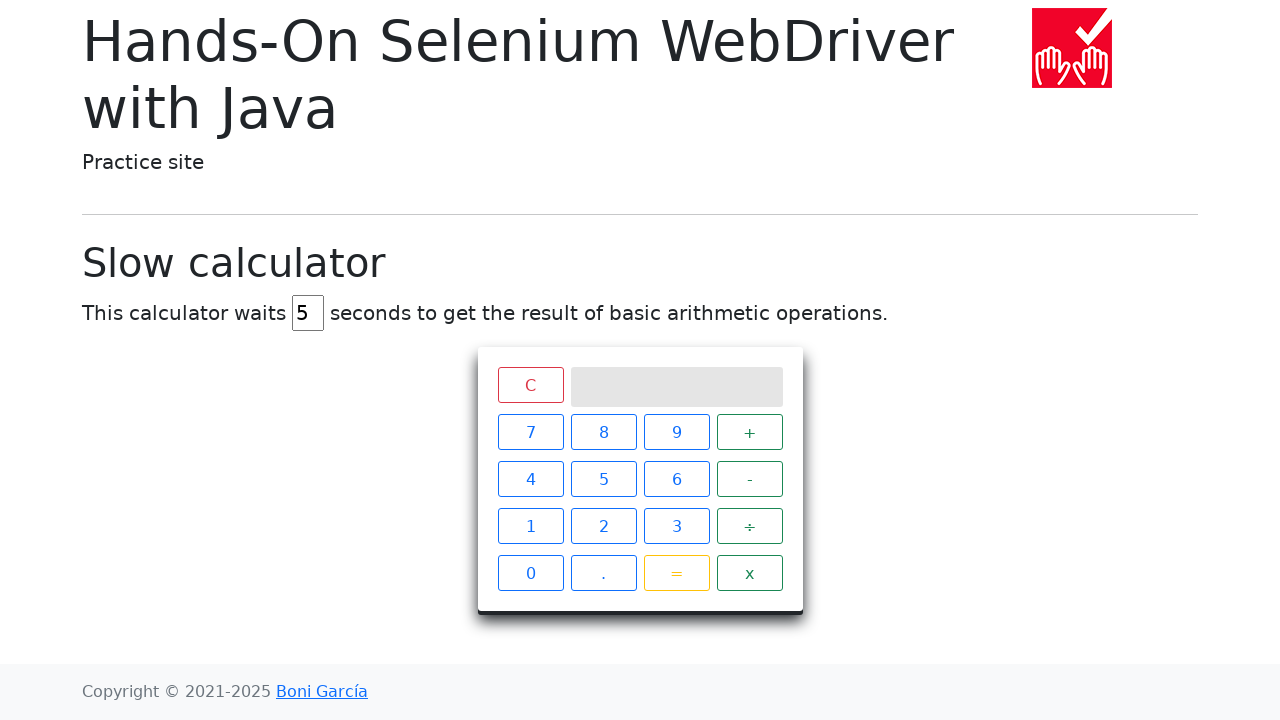

Navigated to slow calculator application
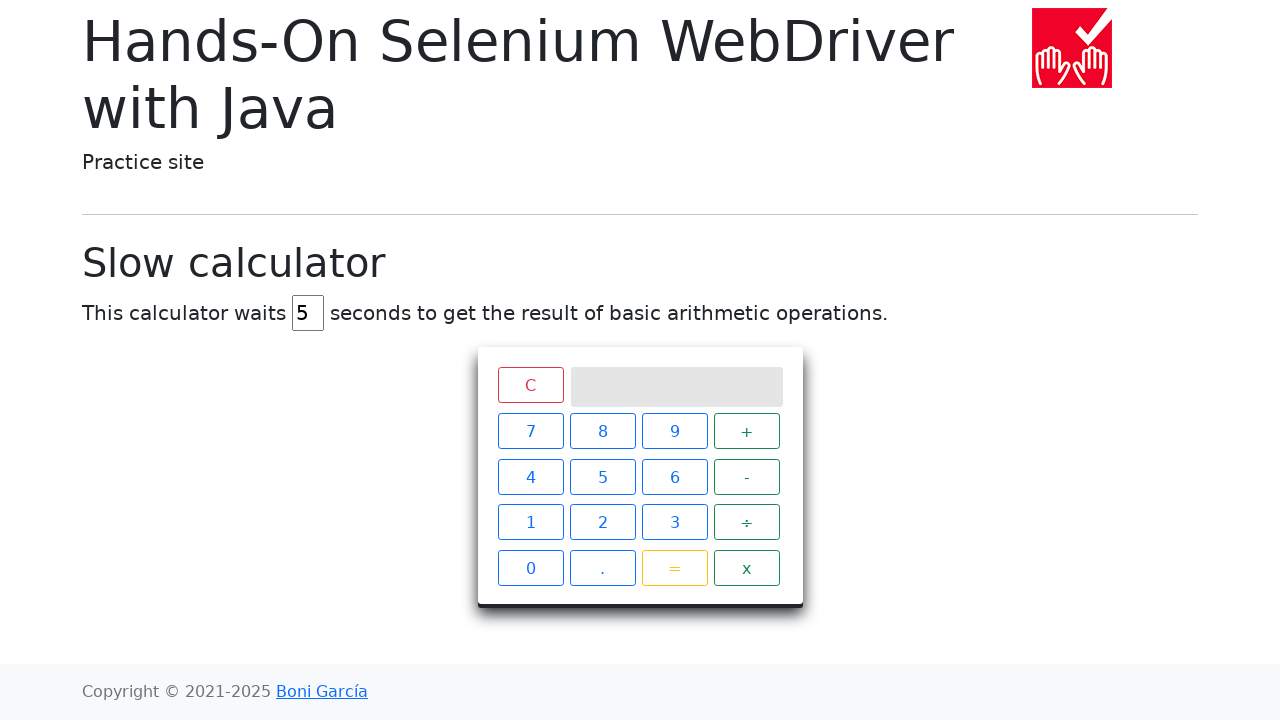

Cleared the default value '5' from calculator display on [value='5']
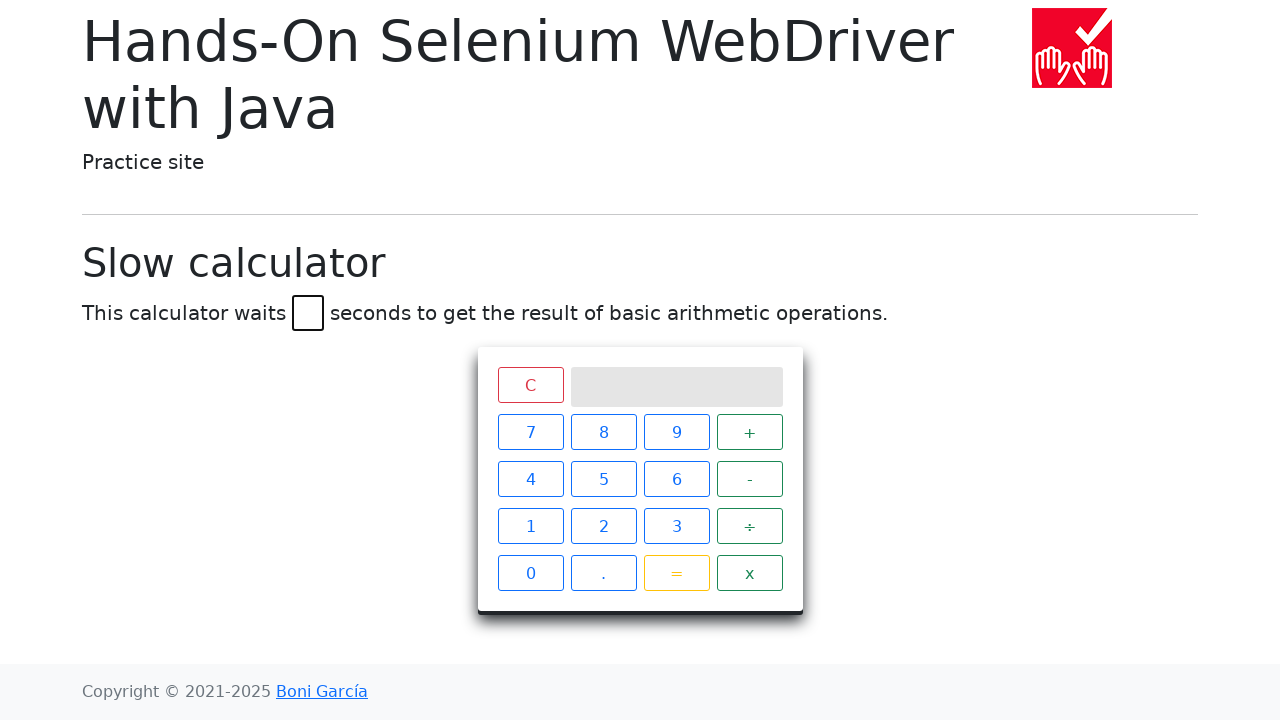

Set delay time to 45 seconds on #delay
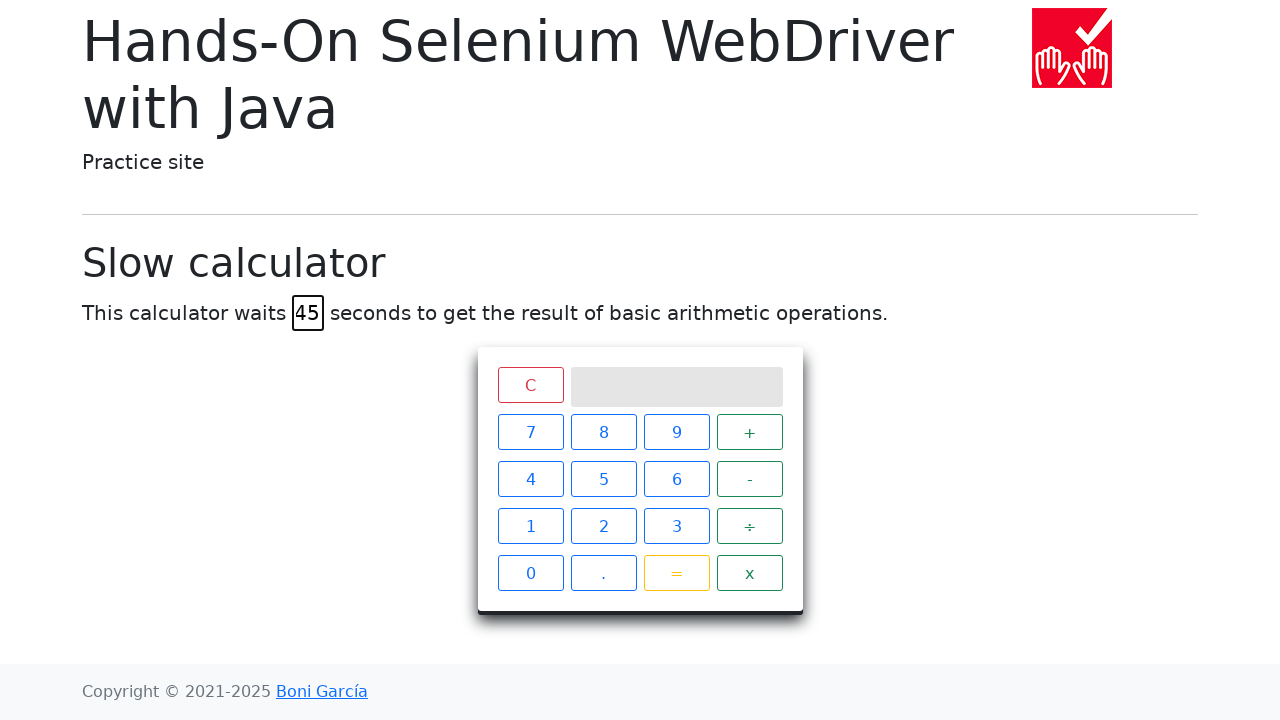

Clicked number 7 at (530, 432) on xpath=//span[text()="7"]
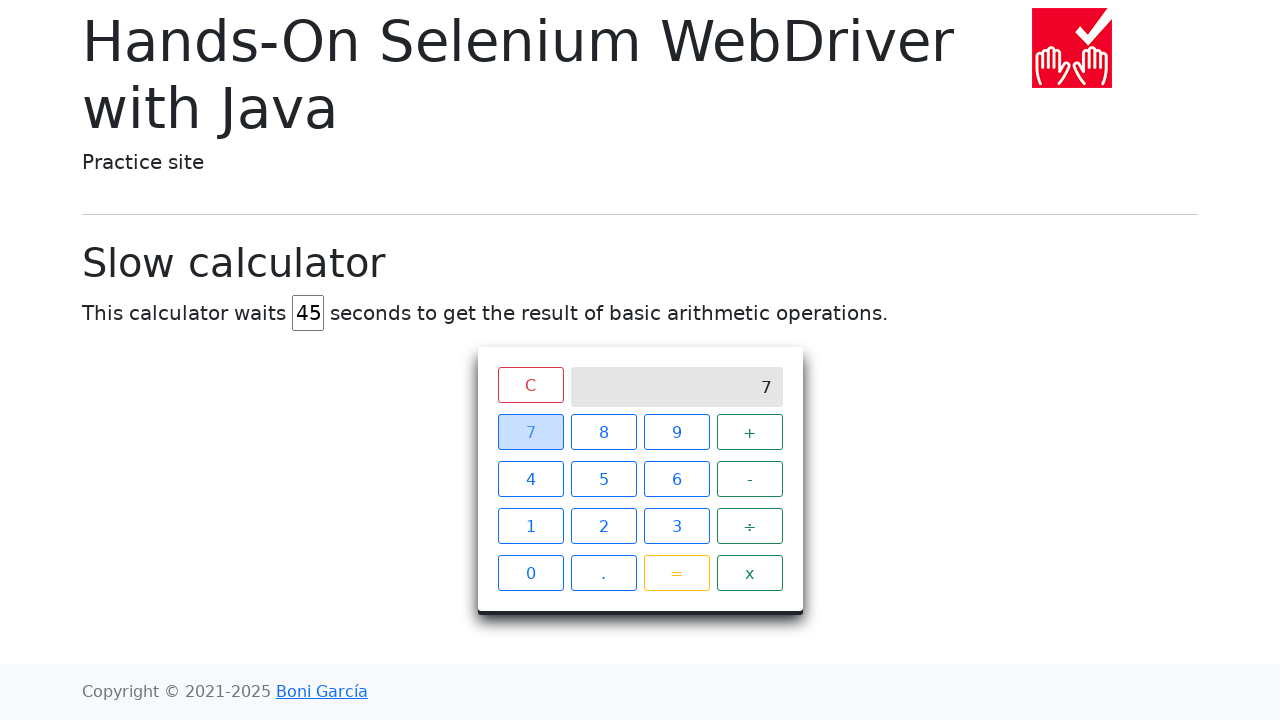

Clicked plus operator at (750, 432) on xpath=//span[text()="+"]
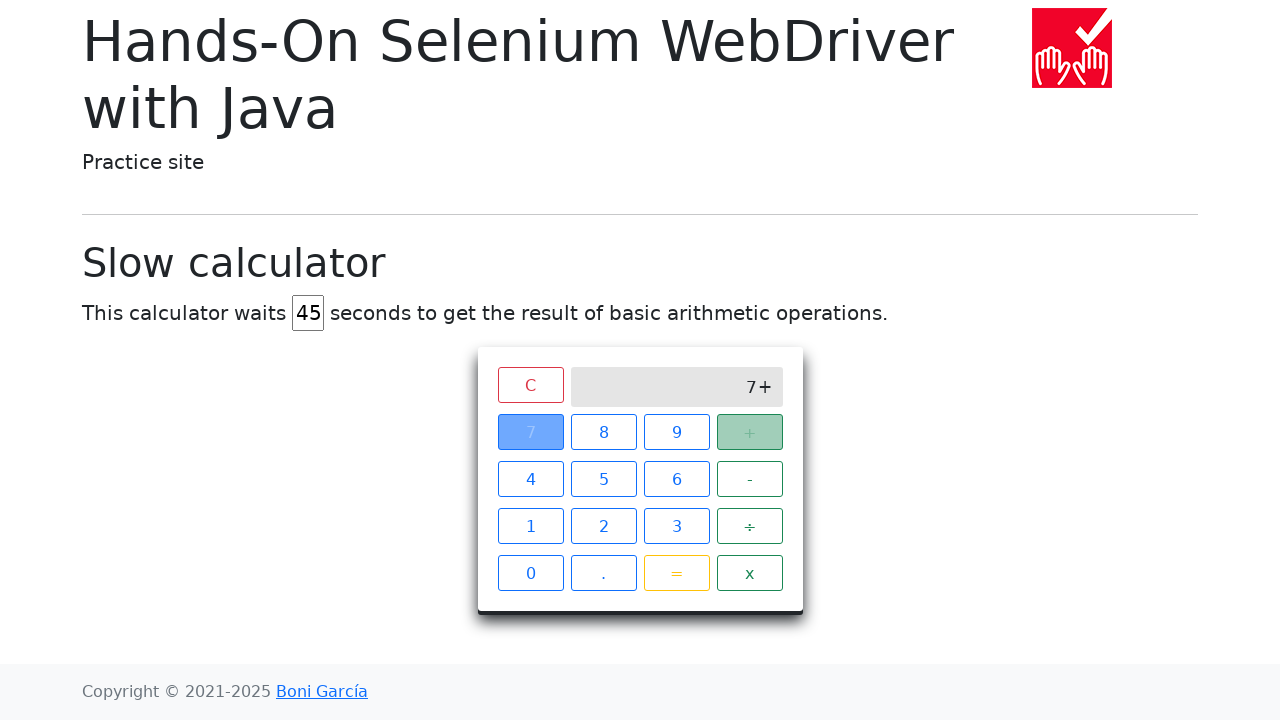

Clicked number 8 at (604, 432) on xpath=//span[text()="8"]
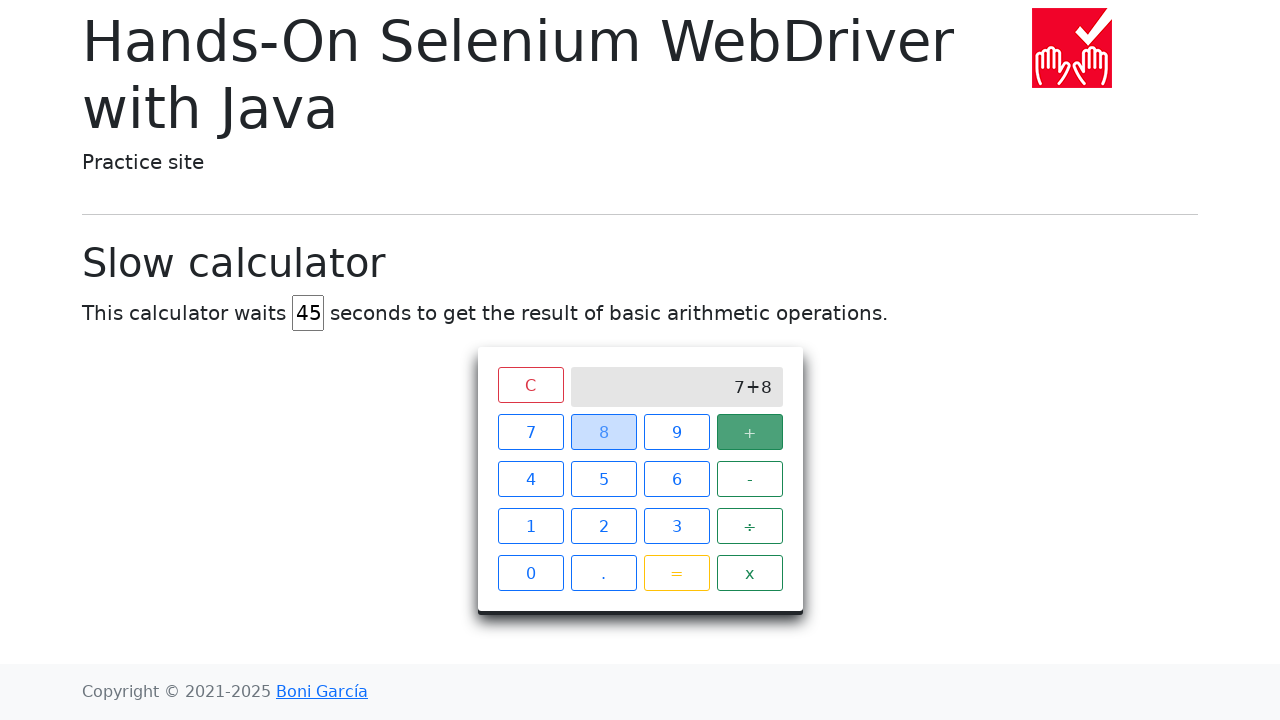

Clicked equals button to calculate result at (676, 573) on xpath=//span[text()="="]
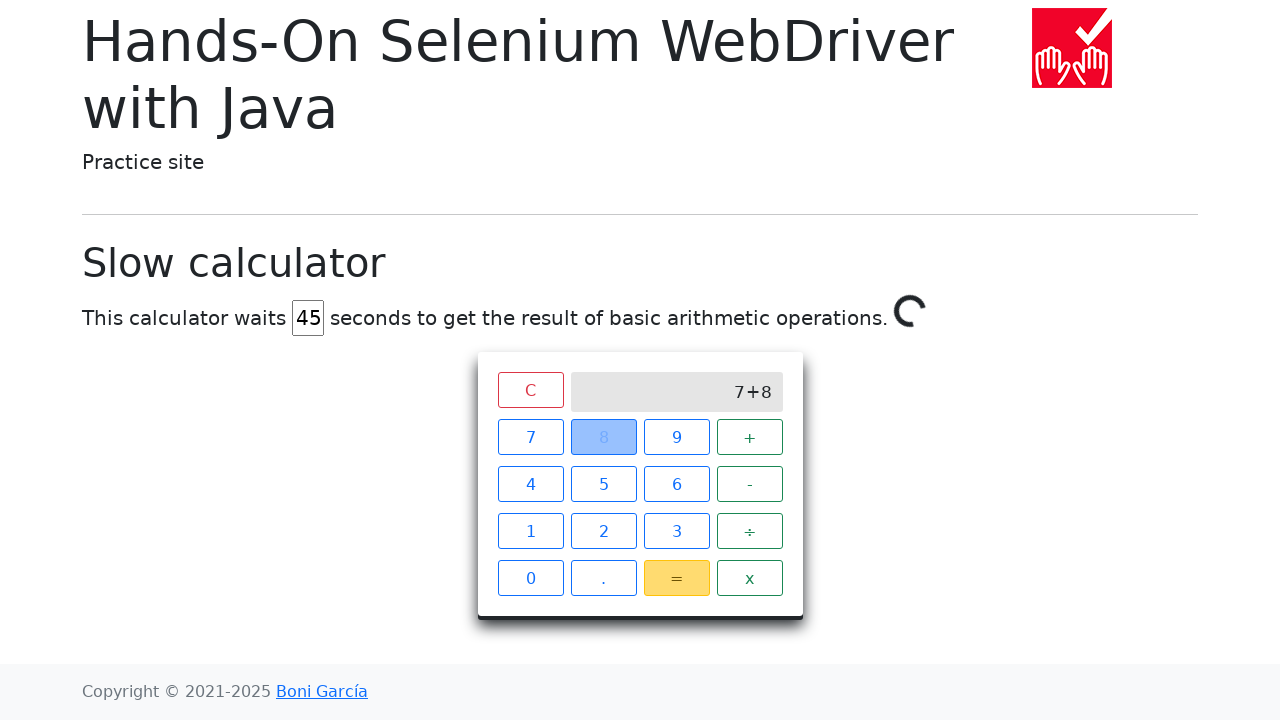

Calculation completed and result '15' appeared on screen
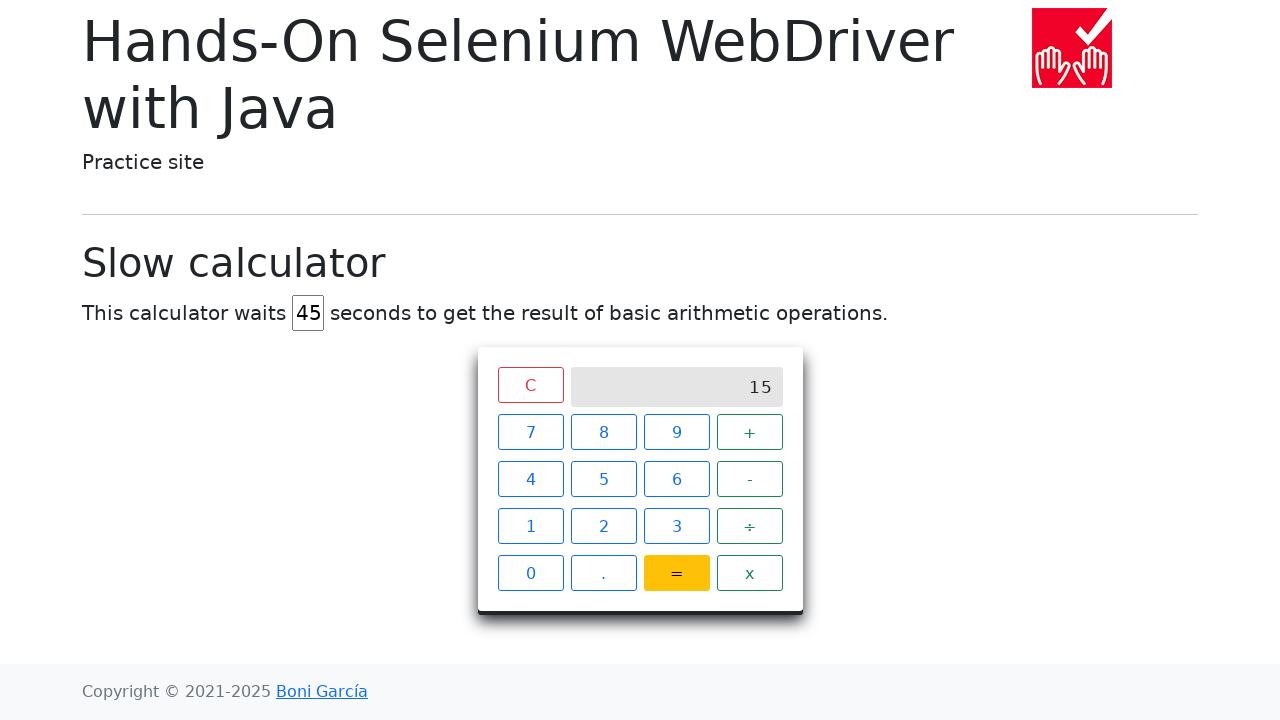

Retrieved result text from calculator screen
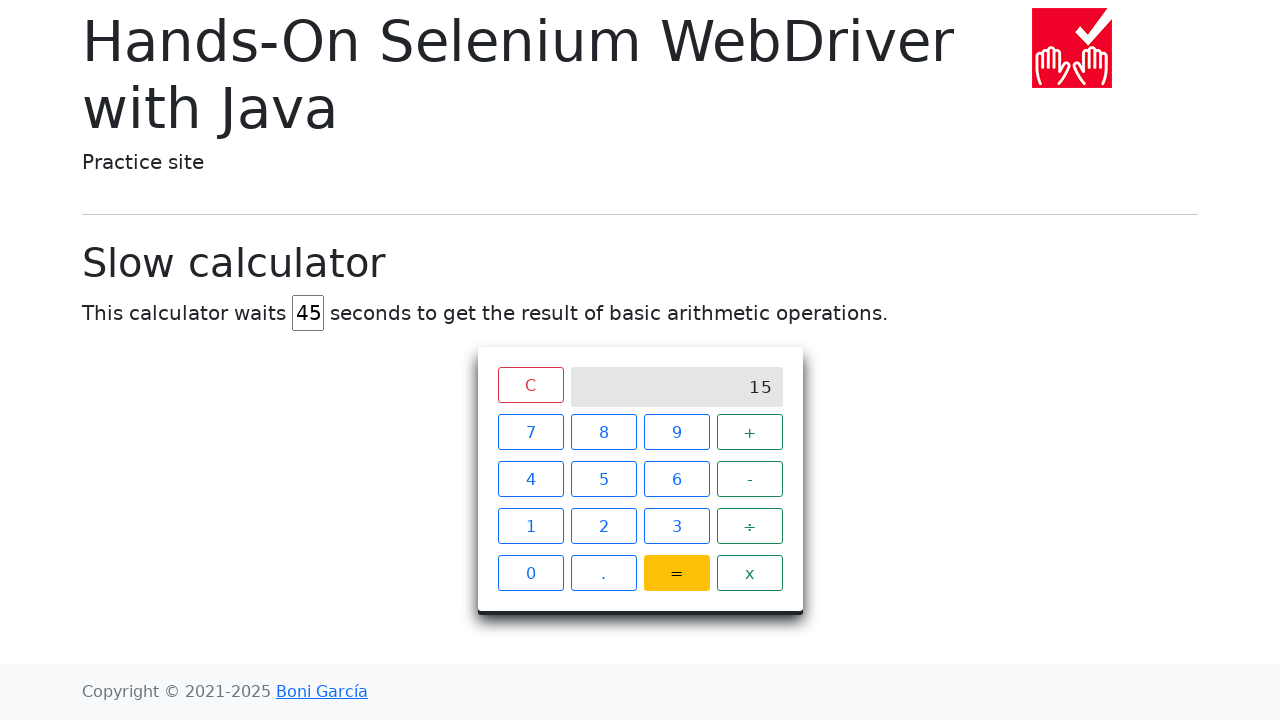

Verified that calculator result equals 15
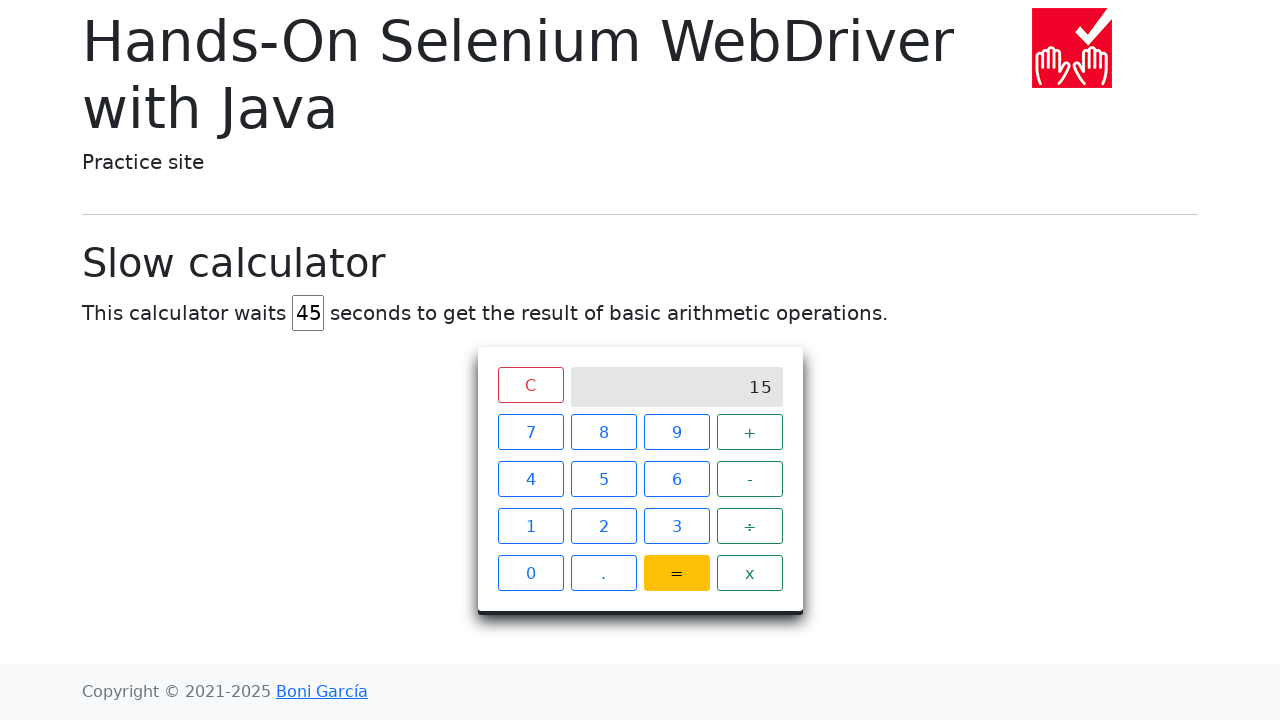

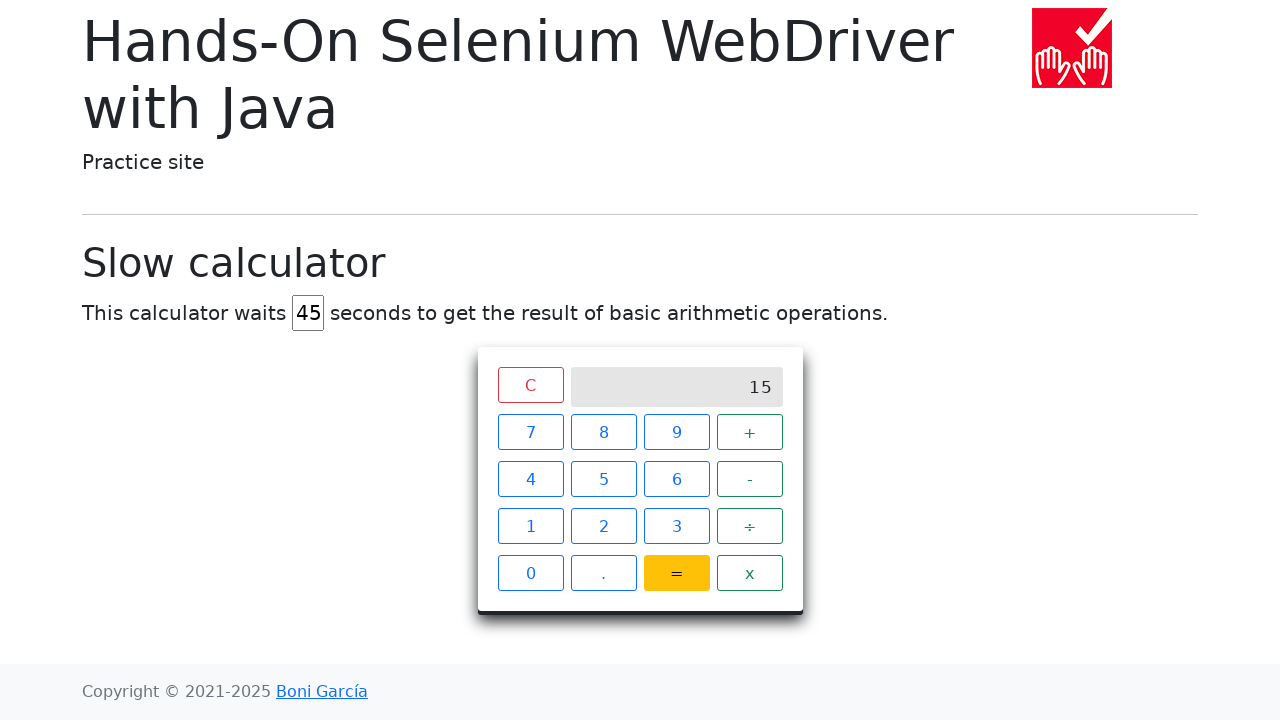